Tests the search functionality on W3Schools by entering a search term in the Google search input field

Starting URL: https://www.w3schools.com/

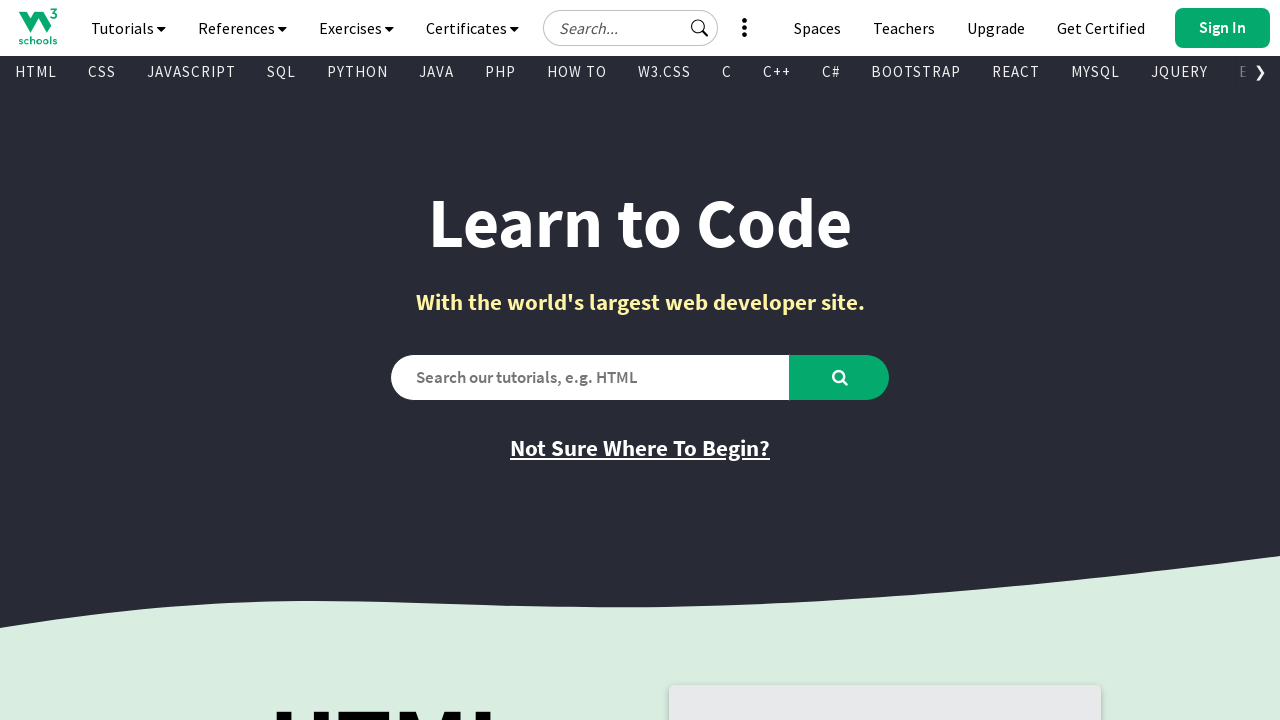

Filled Google search input field with 'Java' on #tnb-google-search-input
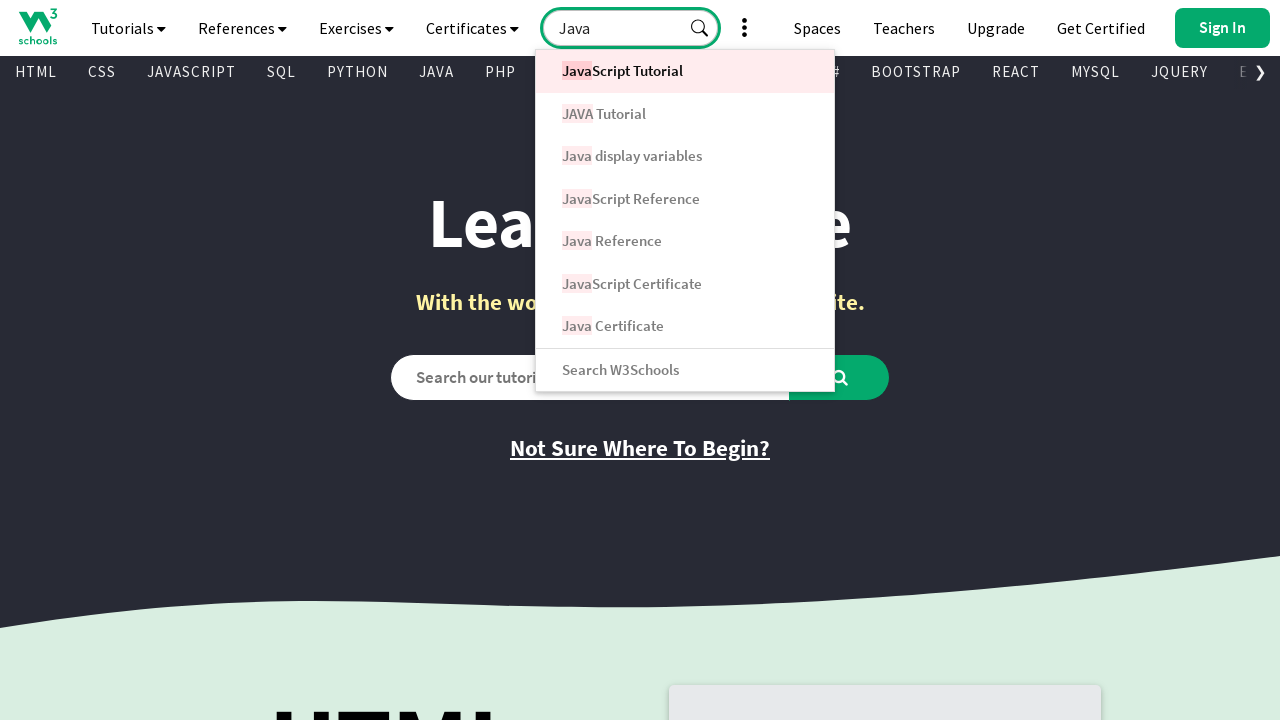

Clicked on the Google search input field at (630, 28) on #tnb-google-search-input
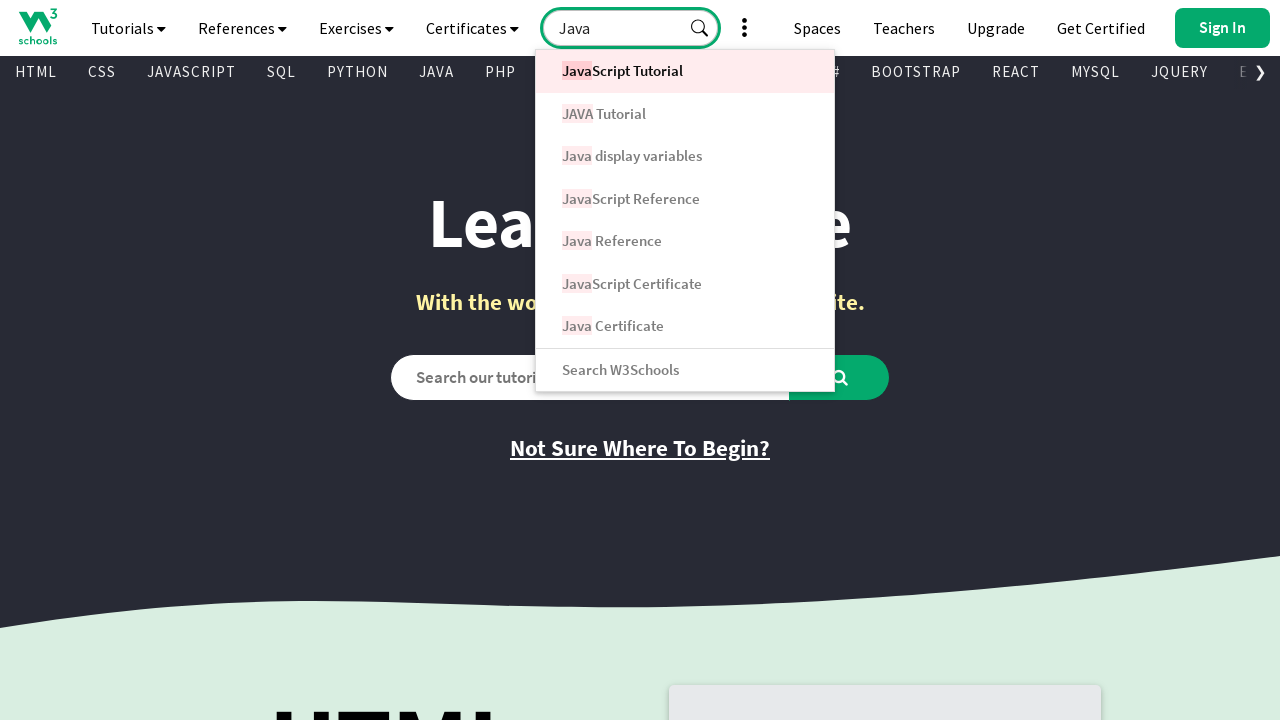

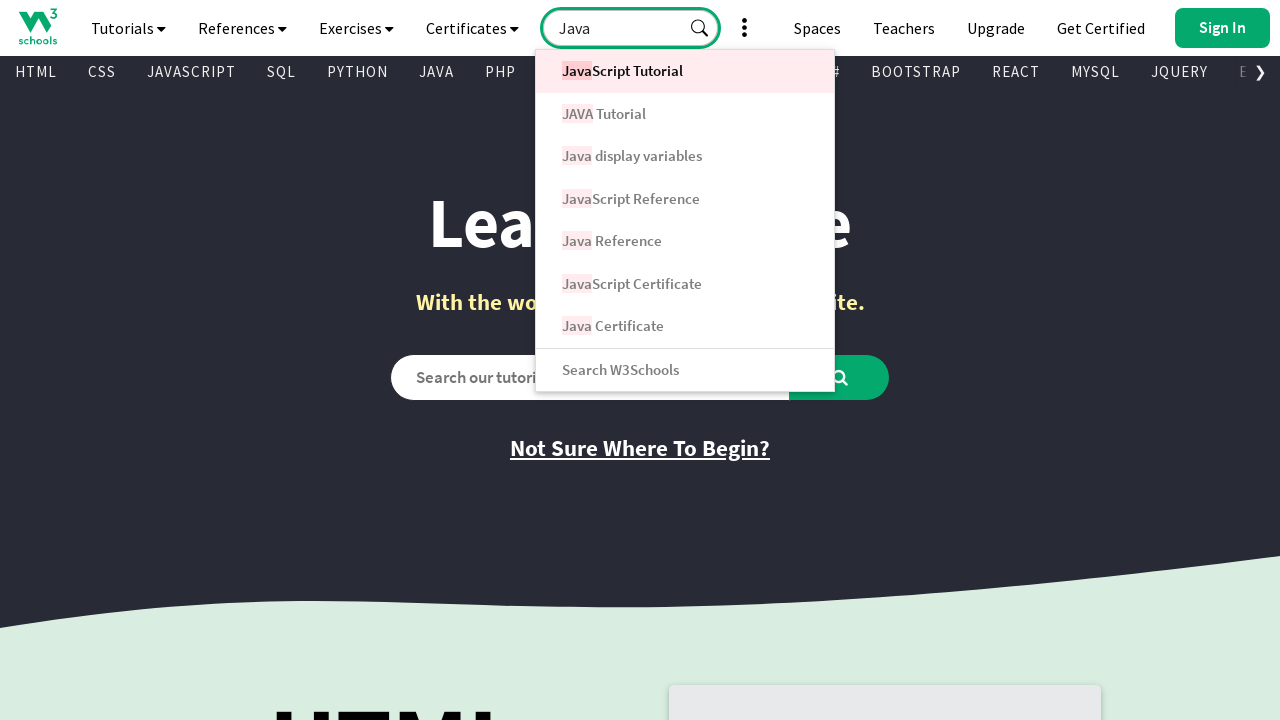